Tests browser alert handling by clicking a button that triggers a JavaScript alert and then accepting the alert dialog.

Starting URL: https://formy-project.herokuapp.com/switch-window

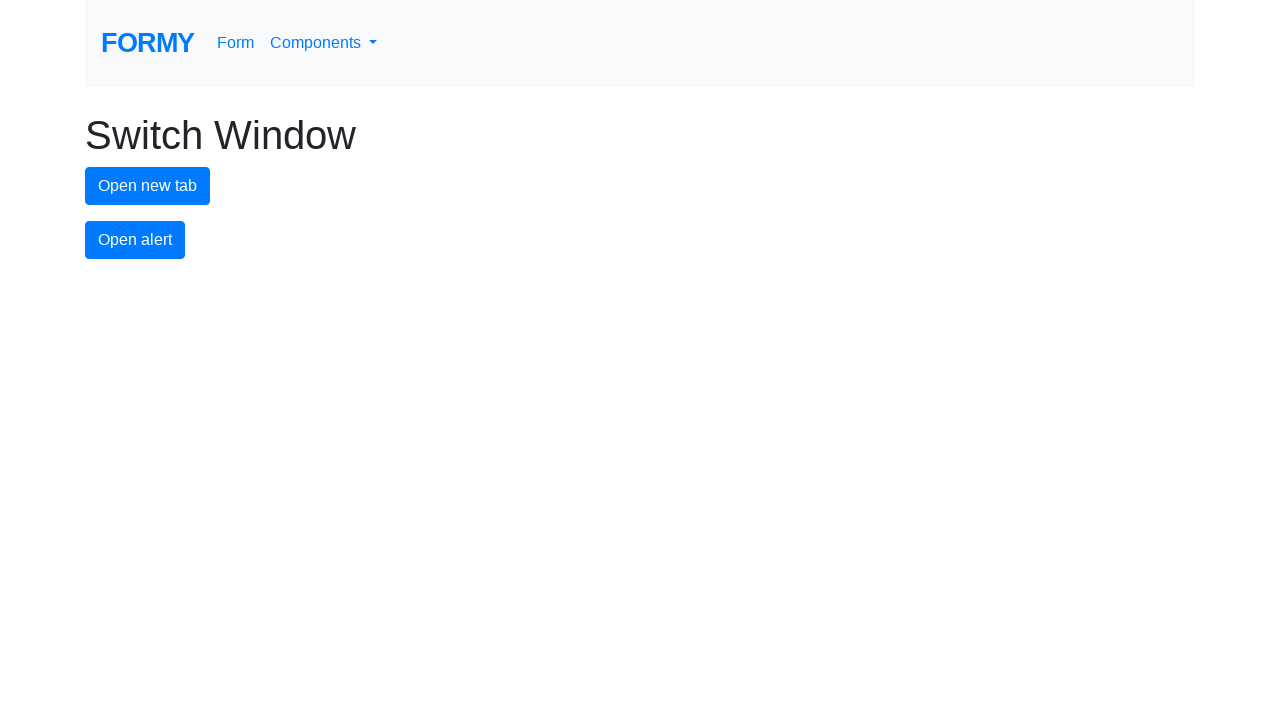

Set up dialog handler to accept alerts
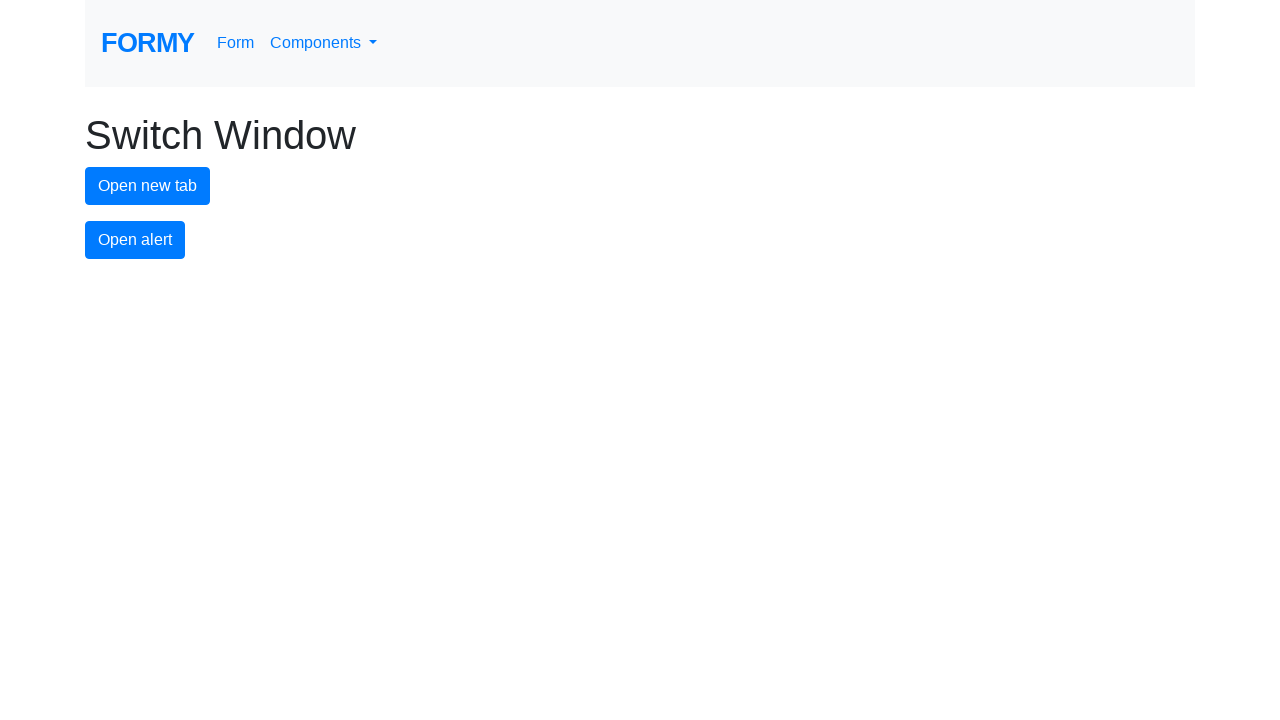

Clicked alert button to trigger JavaScript alert at (135, 240) on #alert-button
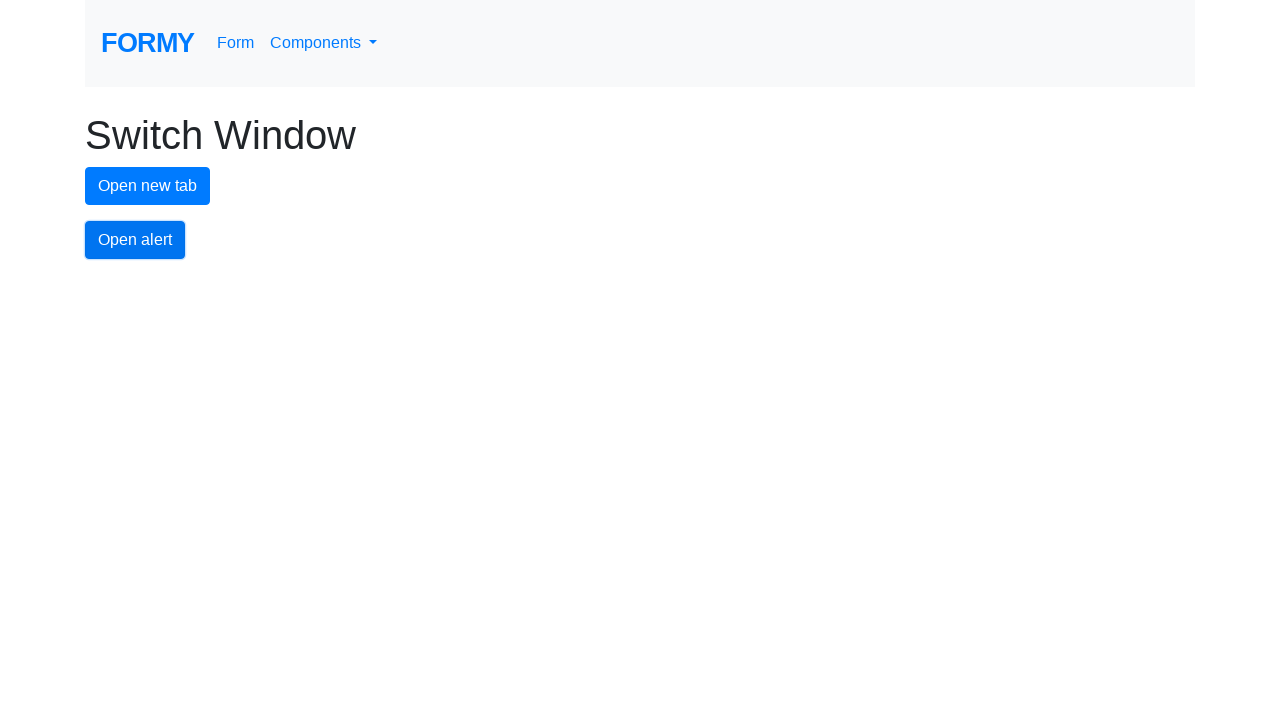

Waited for alert interaction to complete
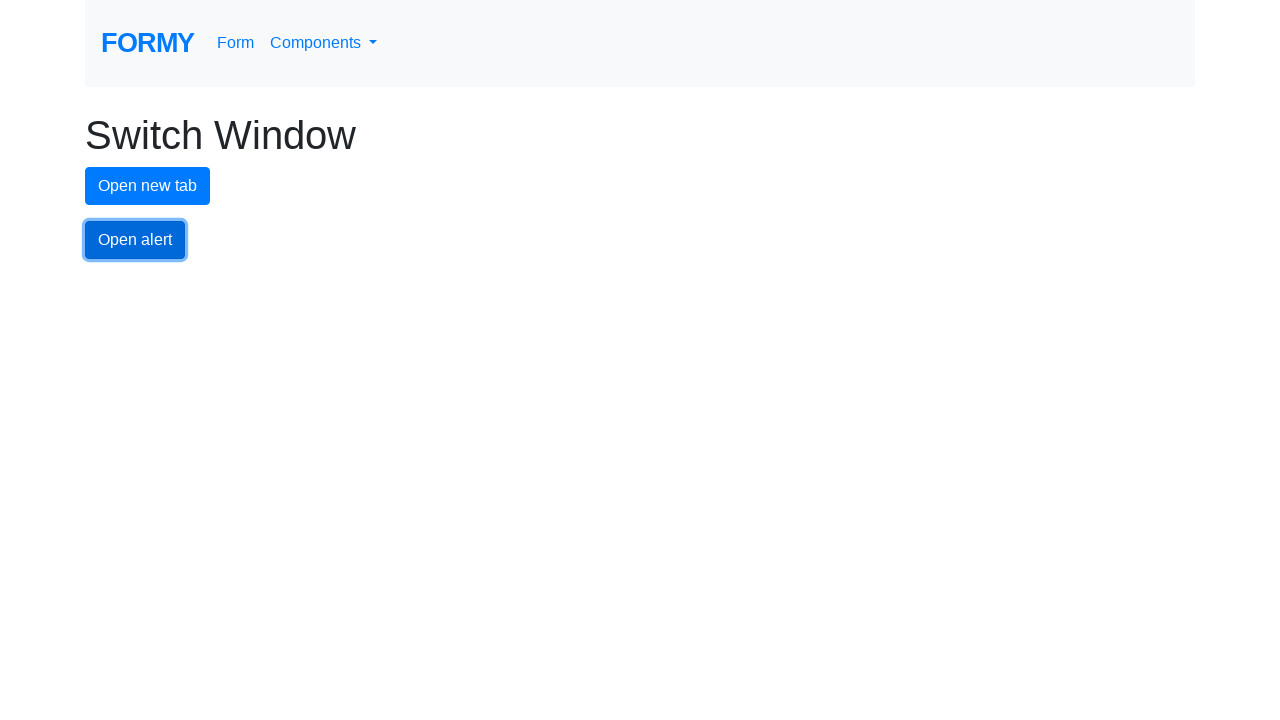

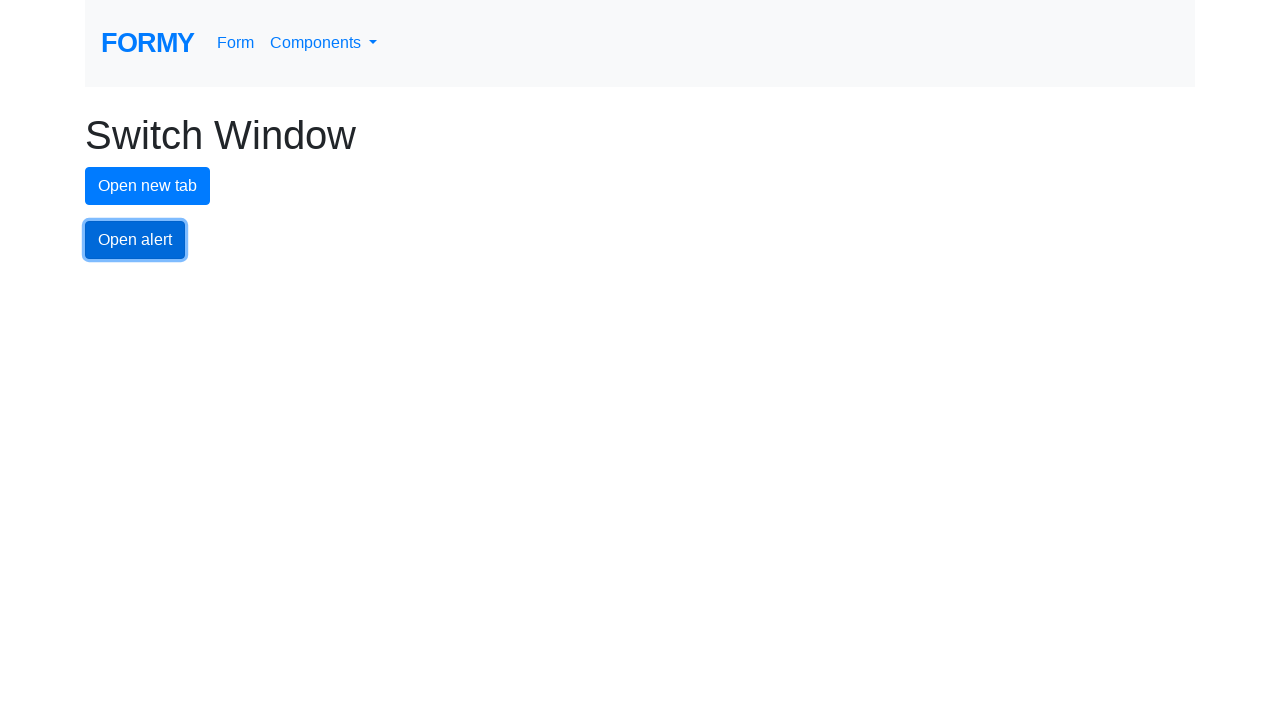